Tests window handling functionality by opening a new window, switching between windows, and verifying window titles

Starting URL: https://www.leafground.com/window.xhtml

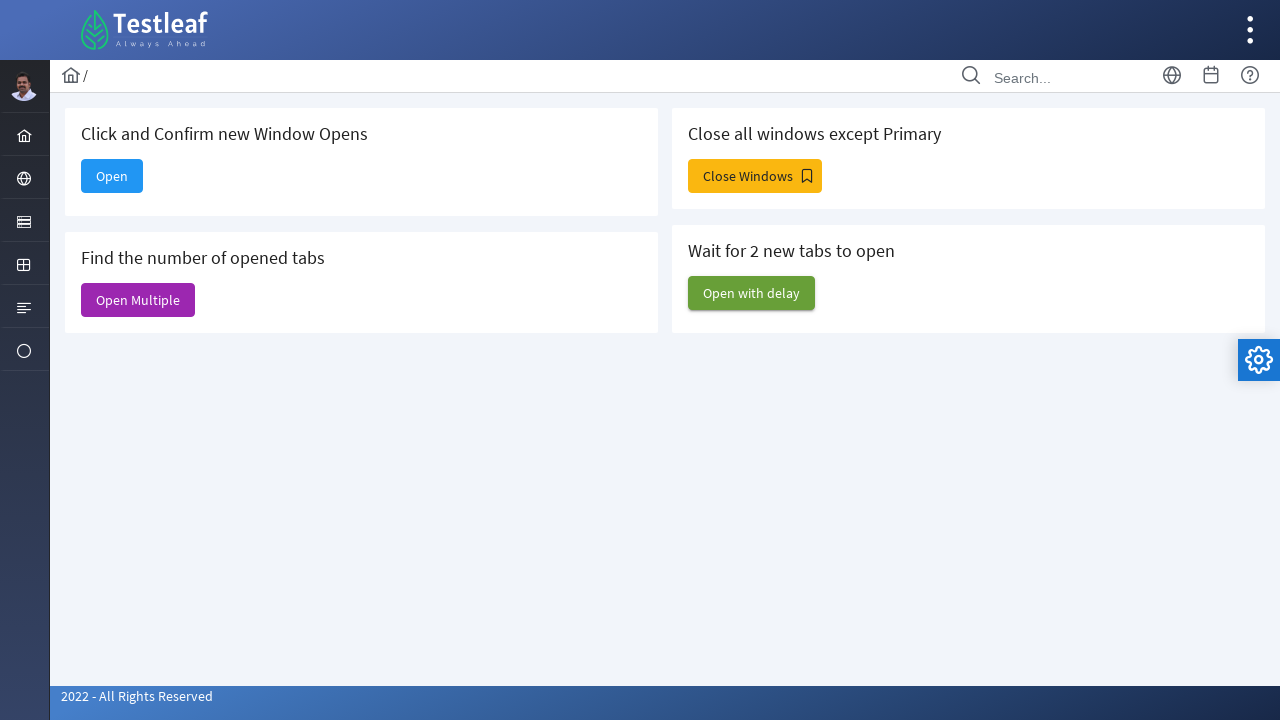

Clicked 'Open' button to open new window at (112, 176) on xpath=//span[text()='Open']
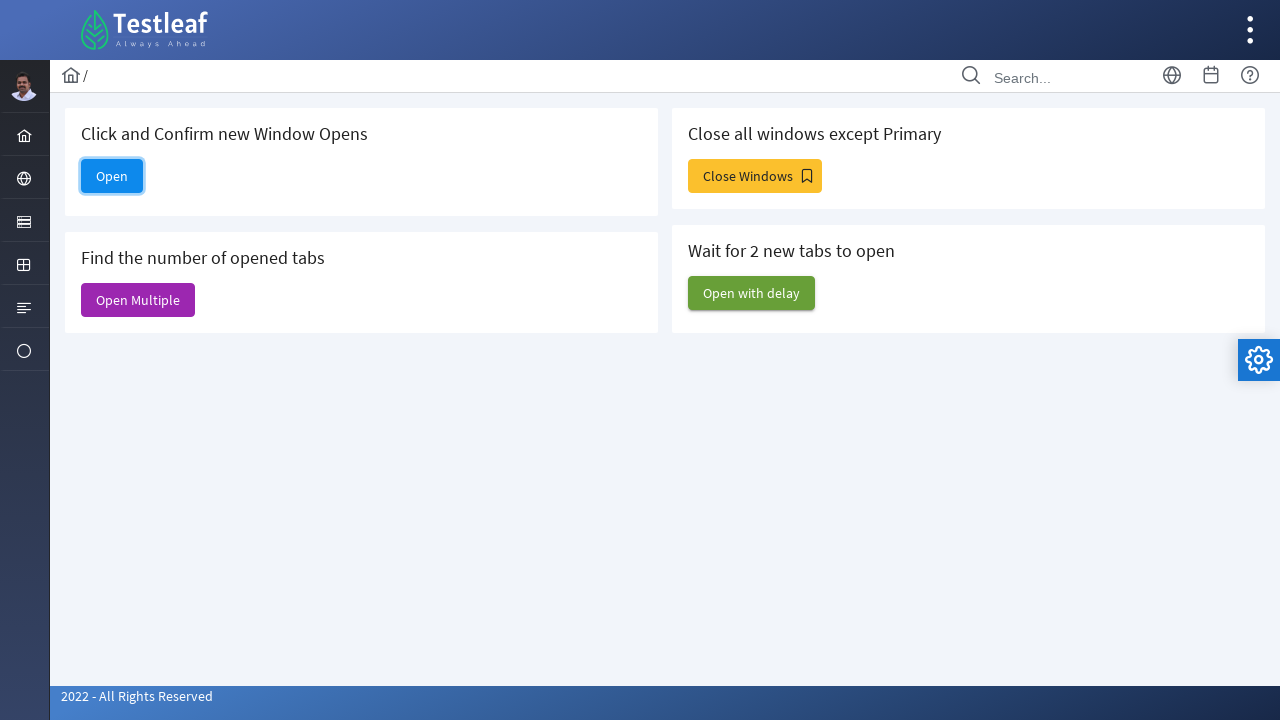

New window/tab opened and detected at (112, 176) on xpath=//span[text()='Open']
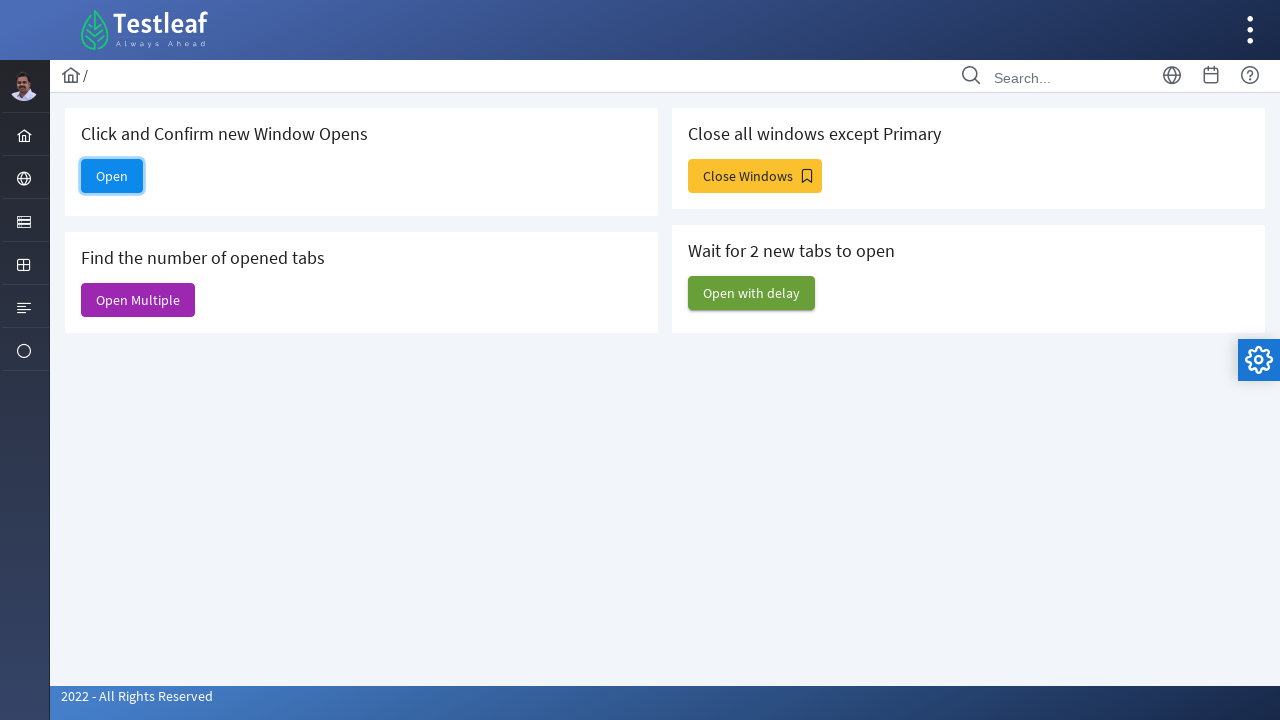

Captured reference to new page/window
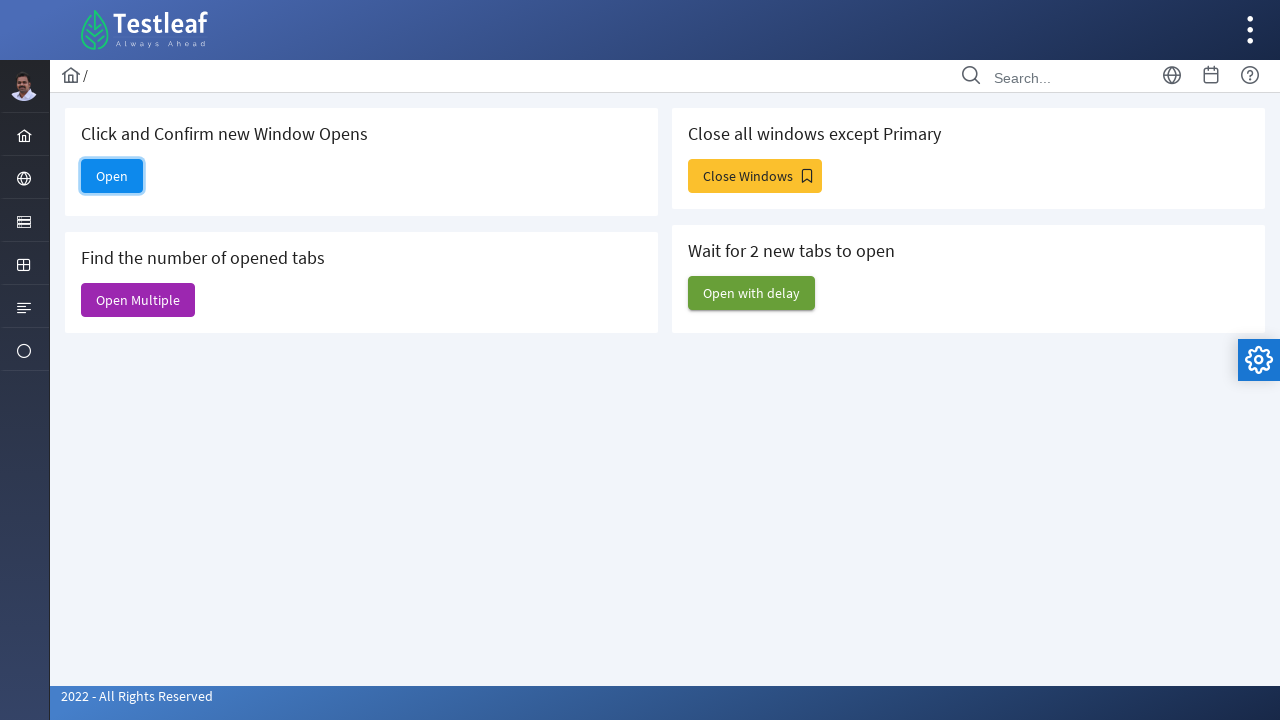

Retrieved new window title: 
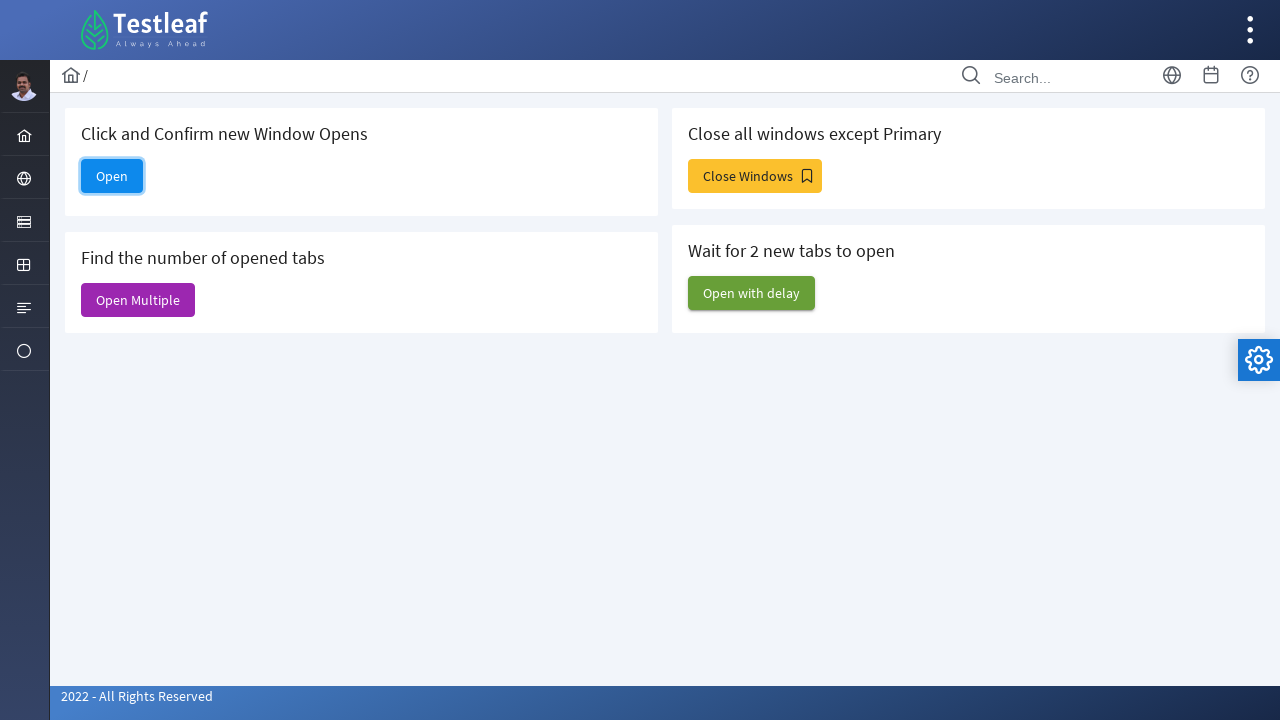

Retrieved original window title: Window
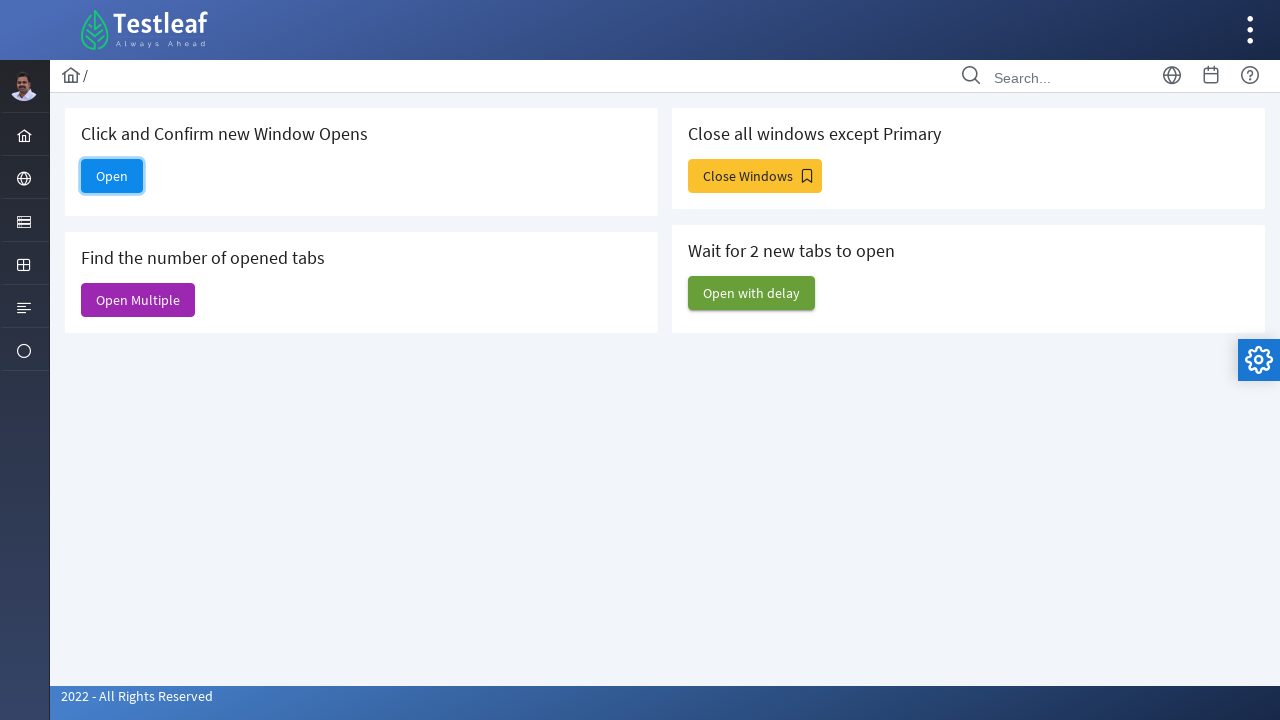

Closed the new window/tab
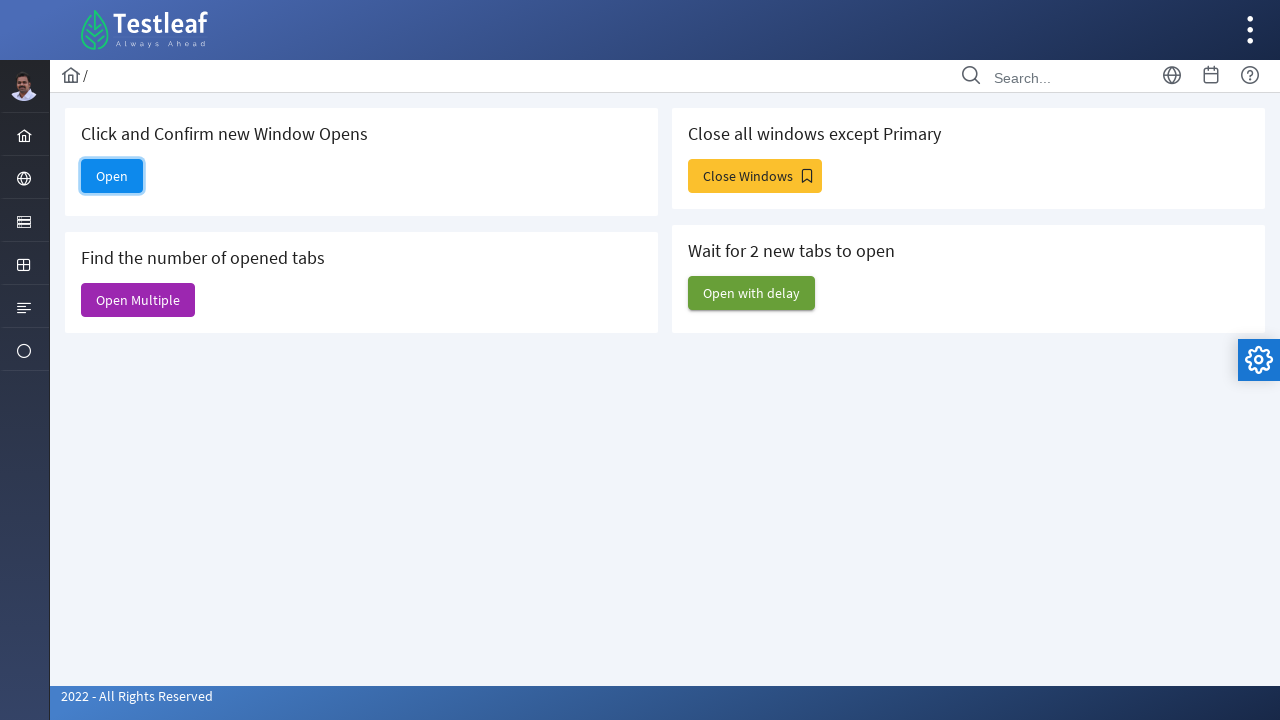

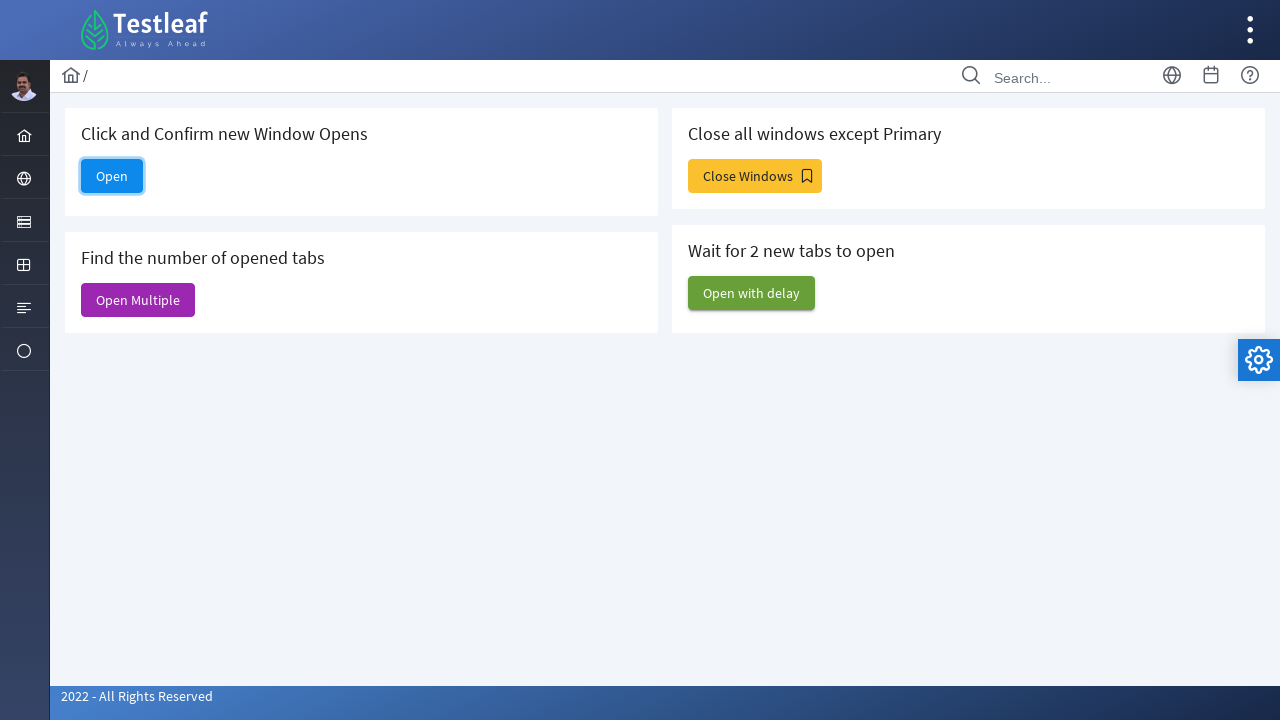